Tests finding a link by partial text (a calculated number), clicking it, then filling out a form with first name, last name, city, and country fields before submitting.

Starting URL: http://suninjuly.github.io/find_link_text

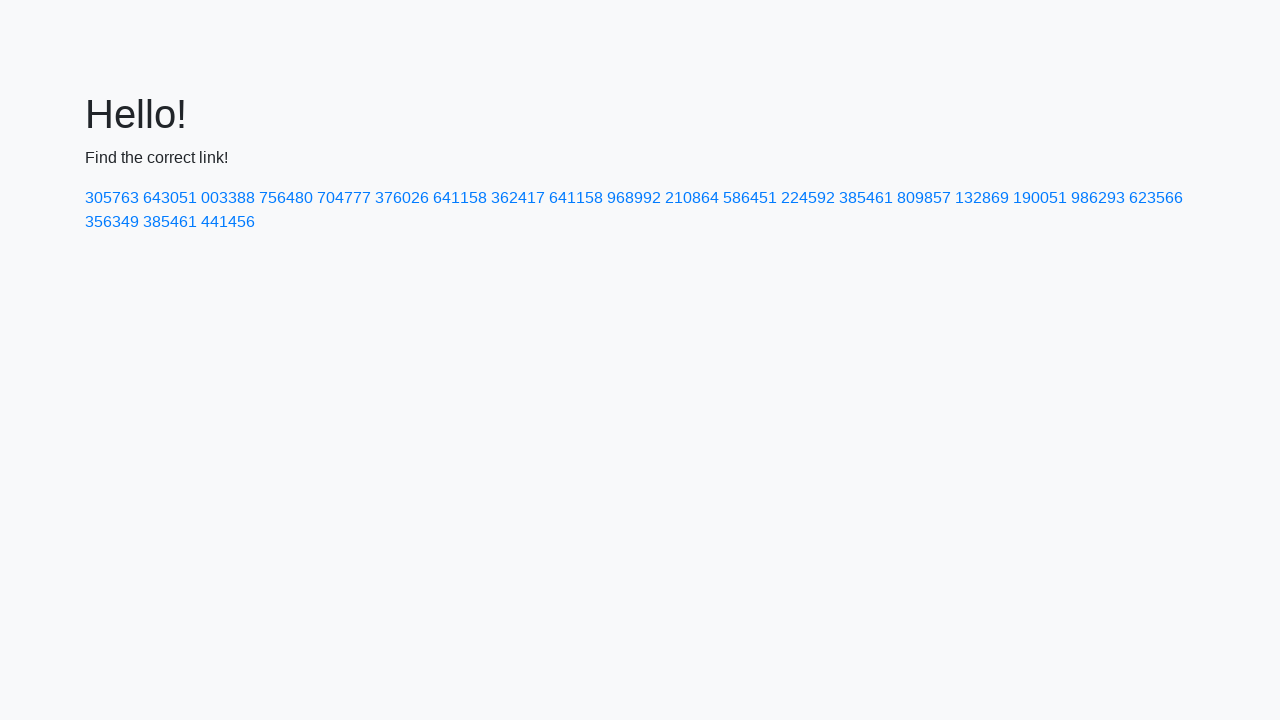

Calculated link text number: 224592
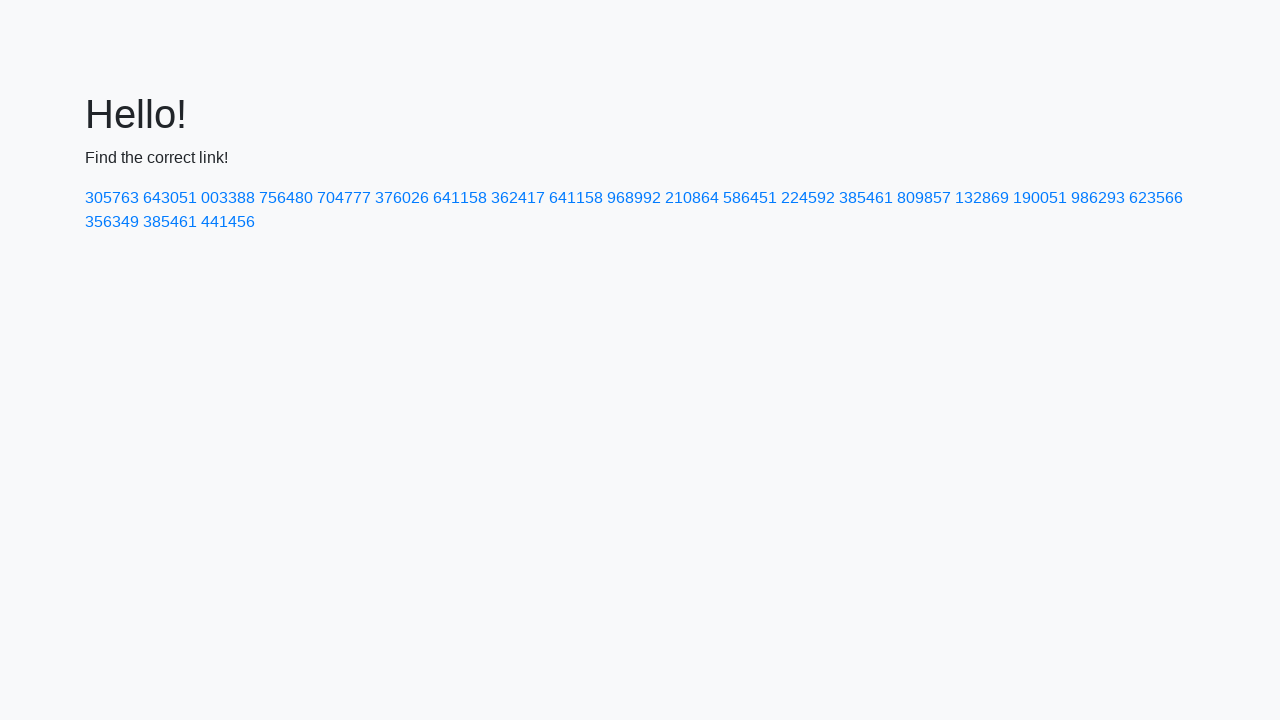

Clicked link with text '224592' at (808, 198) on a:has-text('224592')
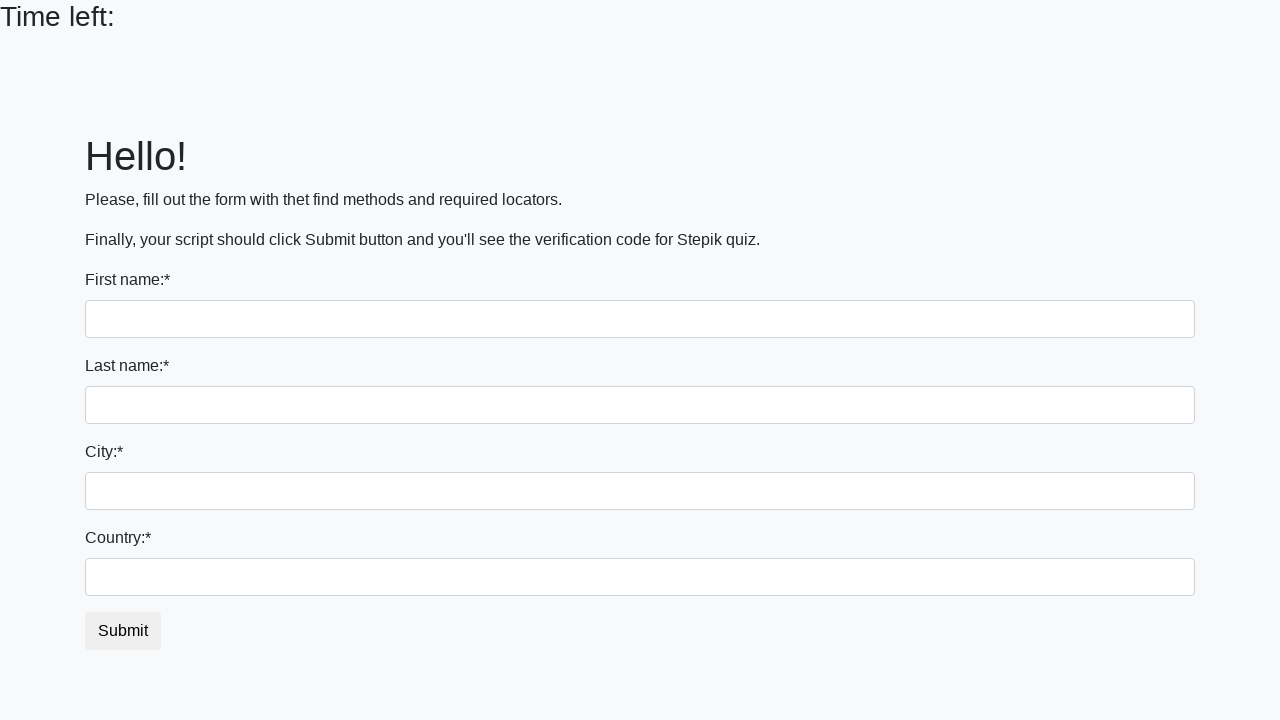

Filled first name field with 'Ivan' on input
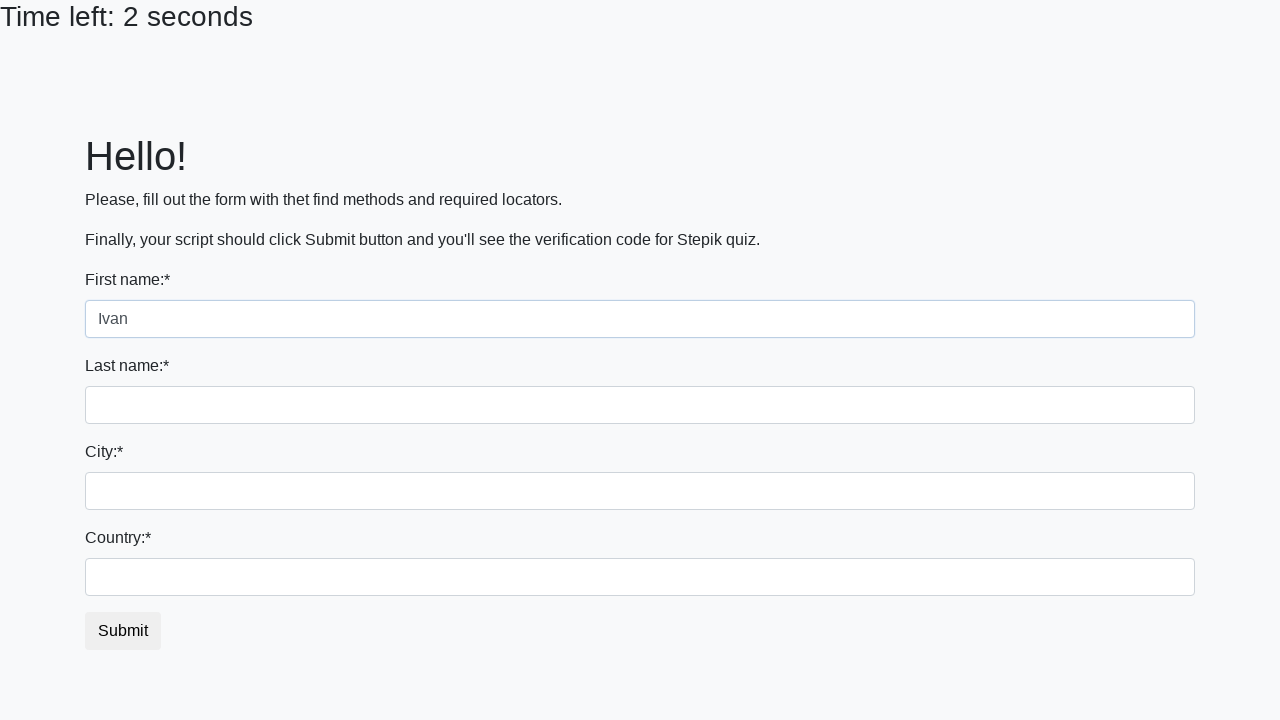

Filled last name field with 'Petrov' on input[name='last_name']
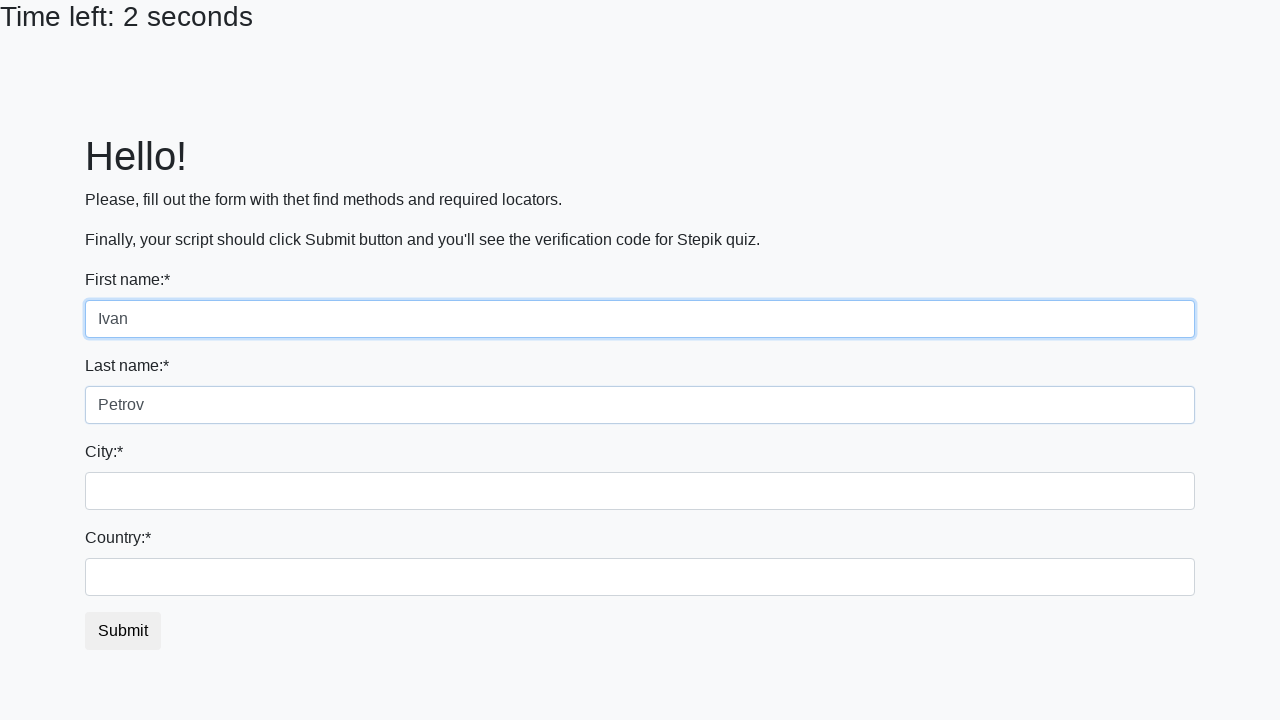

Filled city field with 'Smolensk' on .city
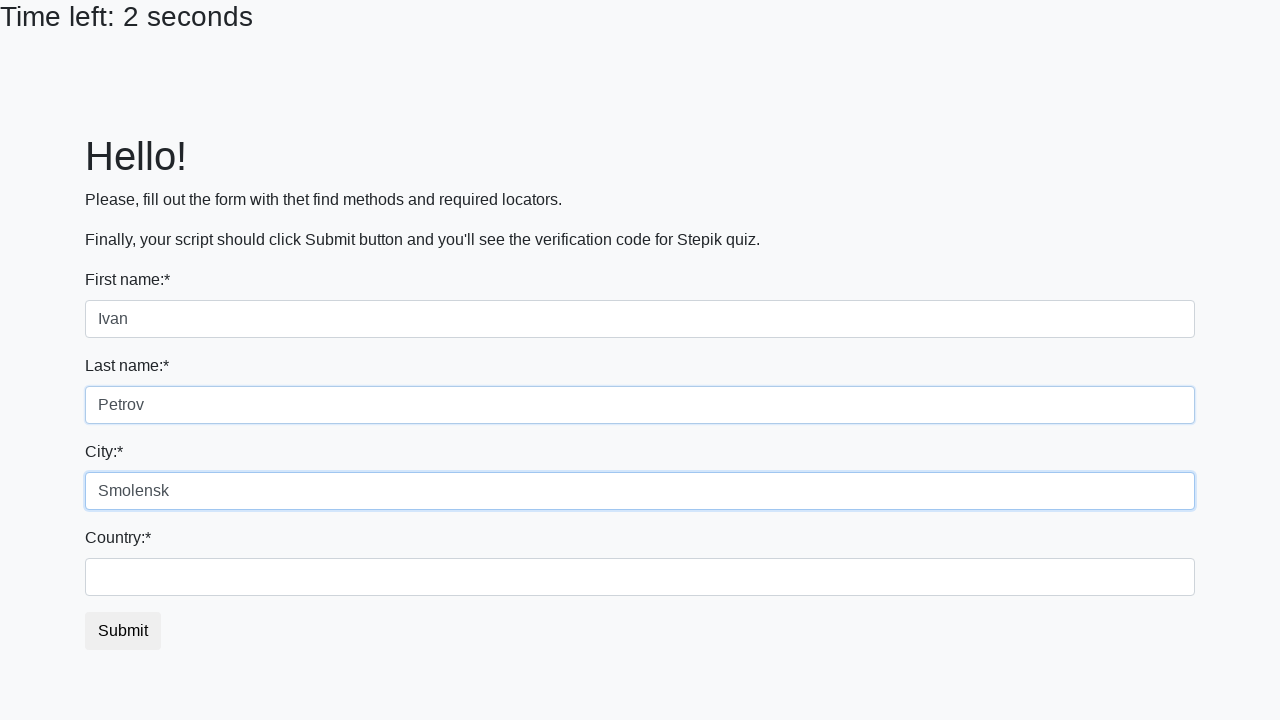

Filled country field with 'Russia' on #country
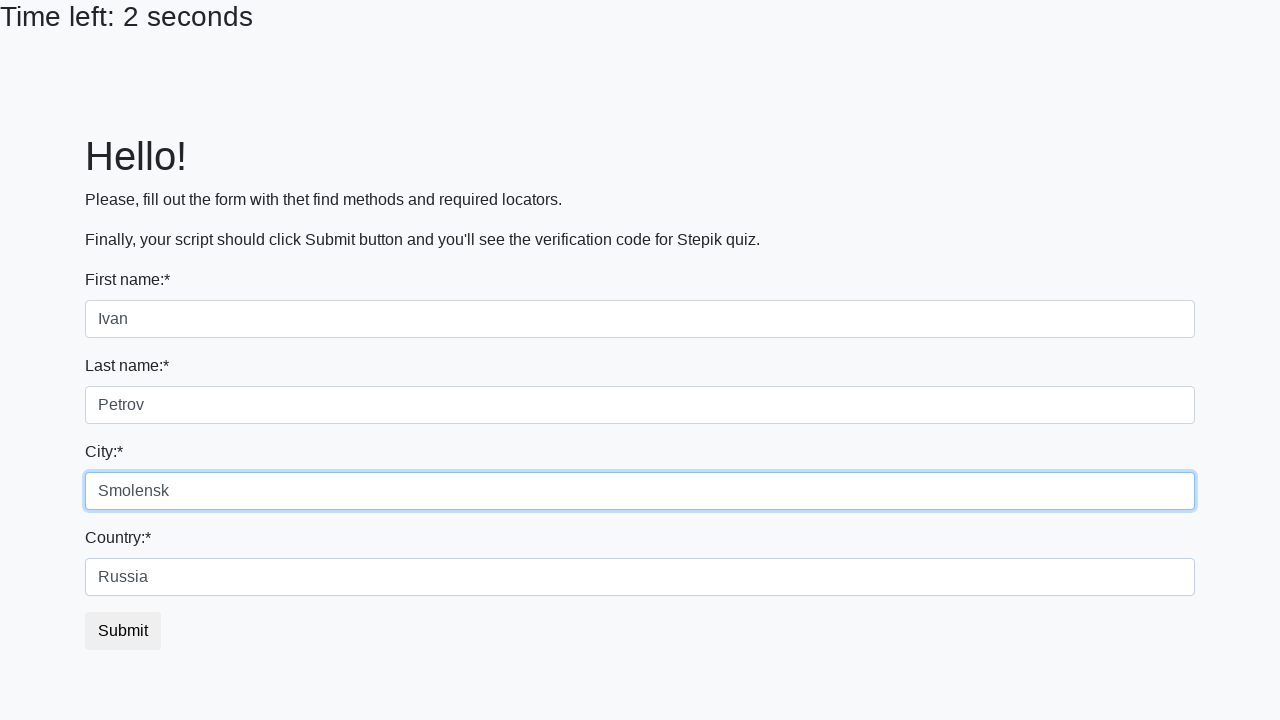

Clicked submit button to complete form at (123, 631) on button.btn
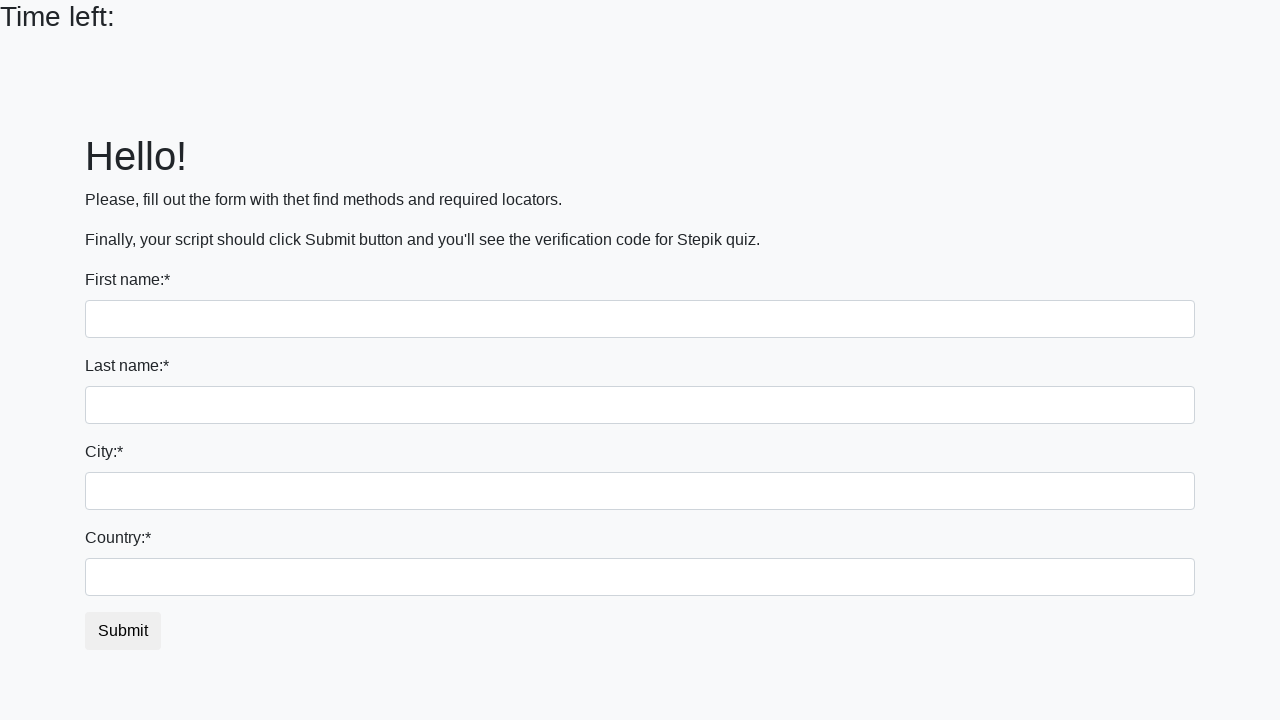

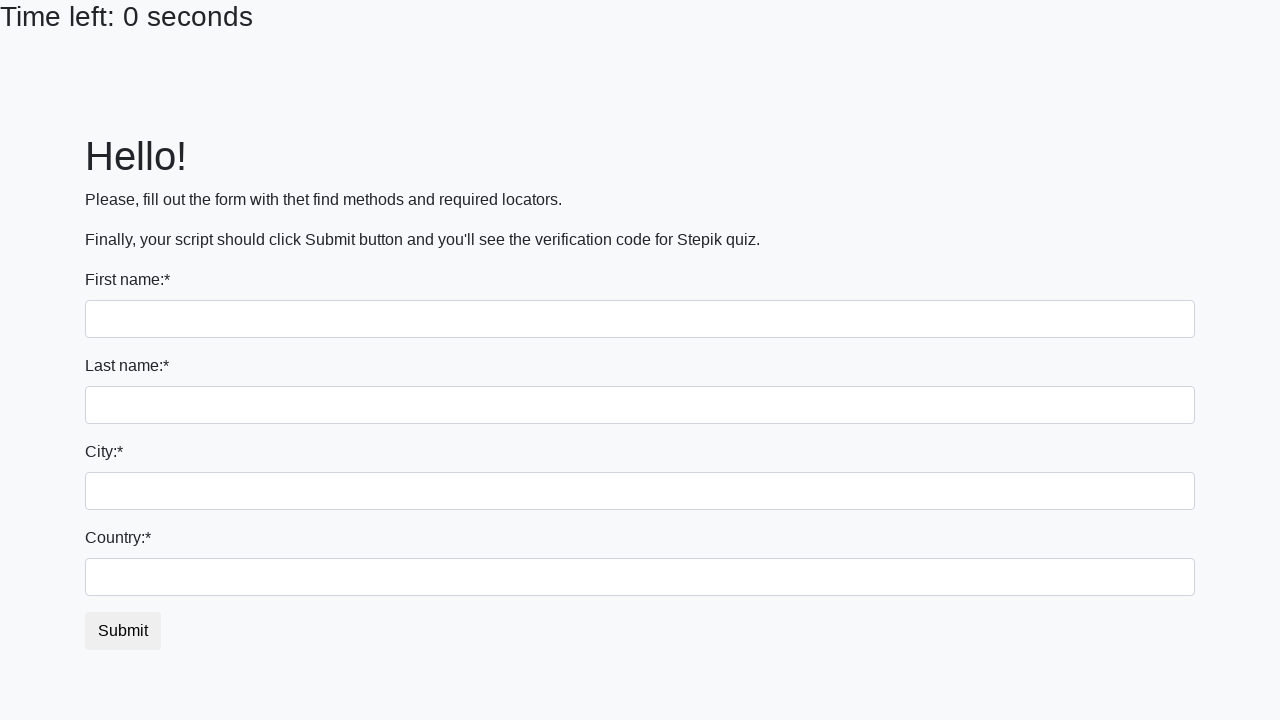